Fills out a student registration form with personal details, subjects, hobbies, and address information, then submits and verifies the confirmation modal

Starting URL: https://demoqa.com/automation-practice-form

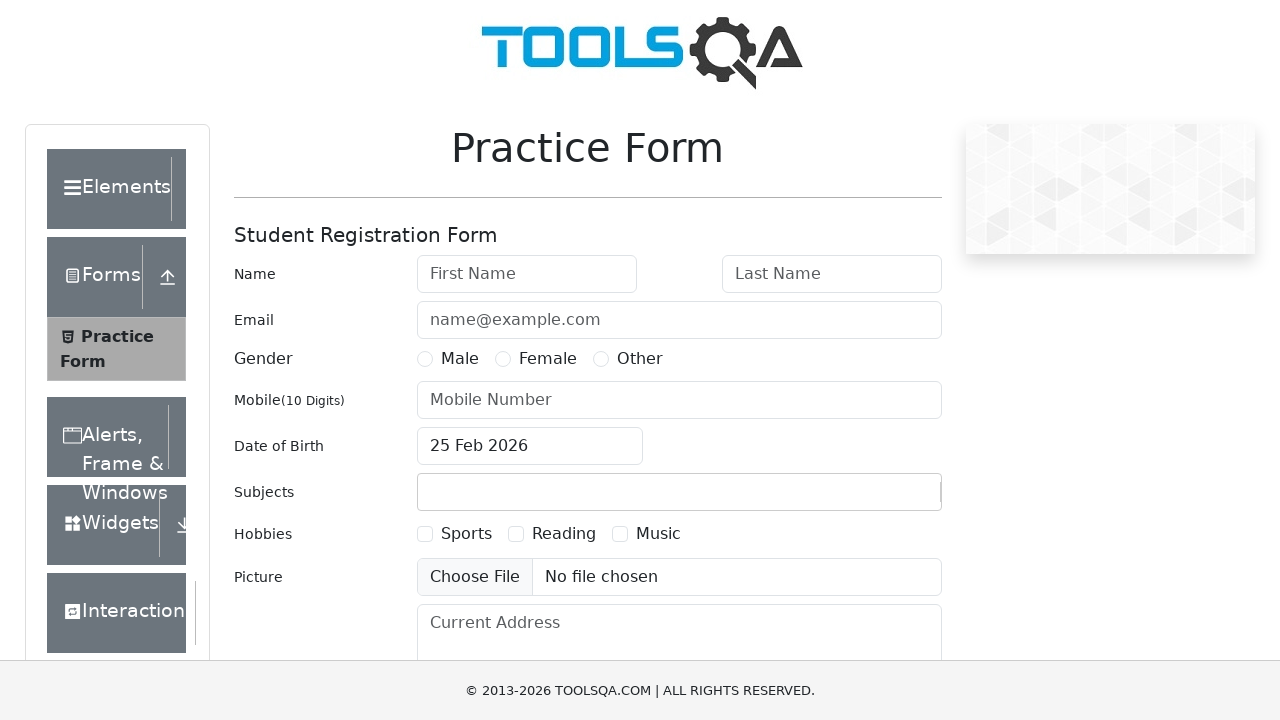

Filled first name field with 'John' on #firstName
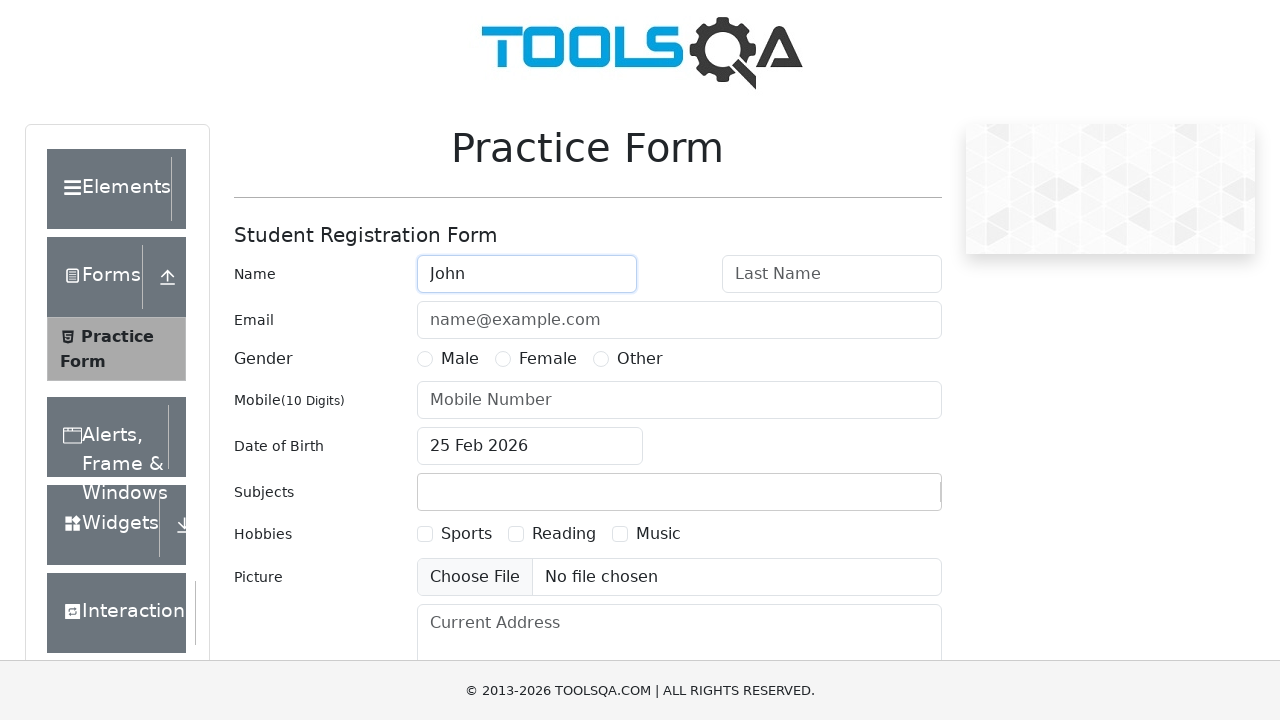

Filled last name field with 'Doe' on #lastName
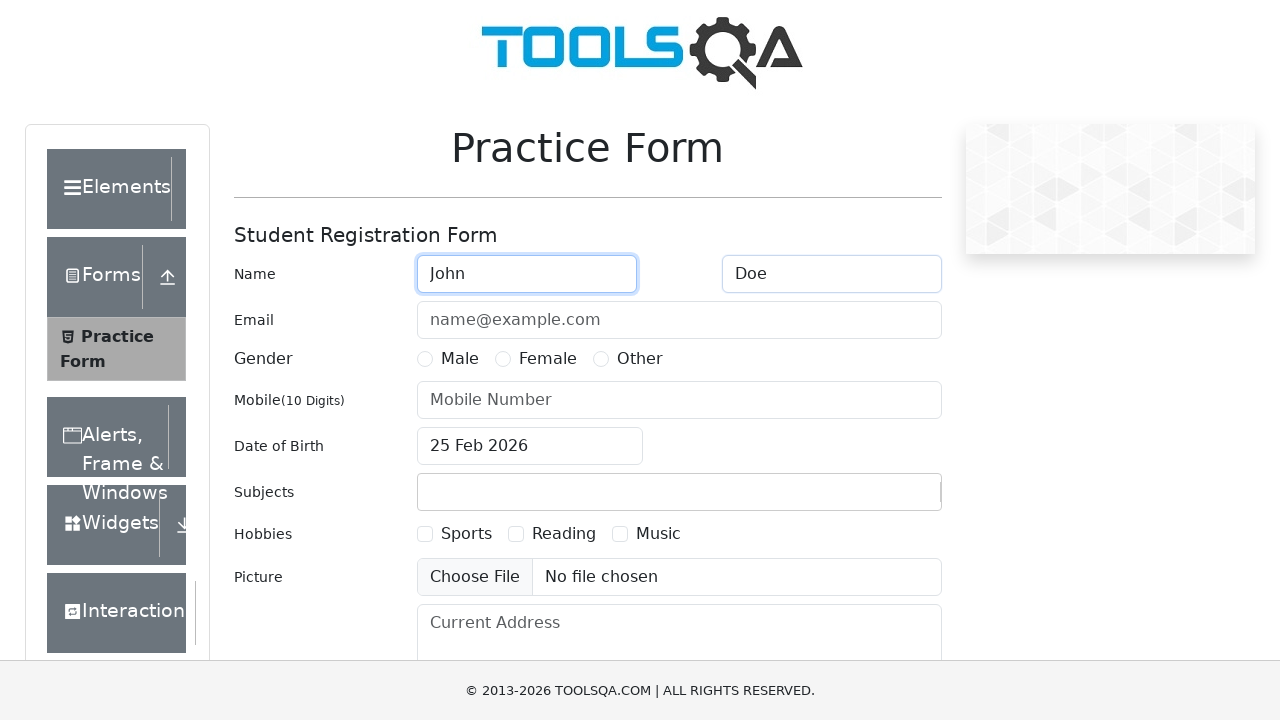

Filled email field with 'john.doe@example.com' on #userEmail
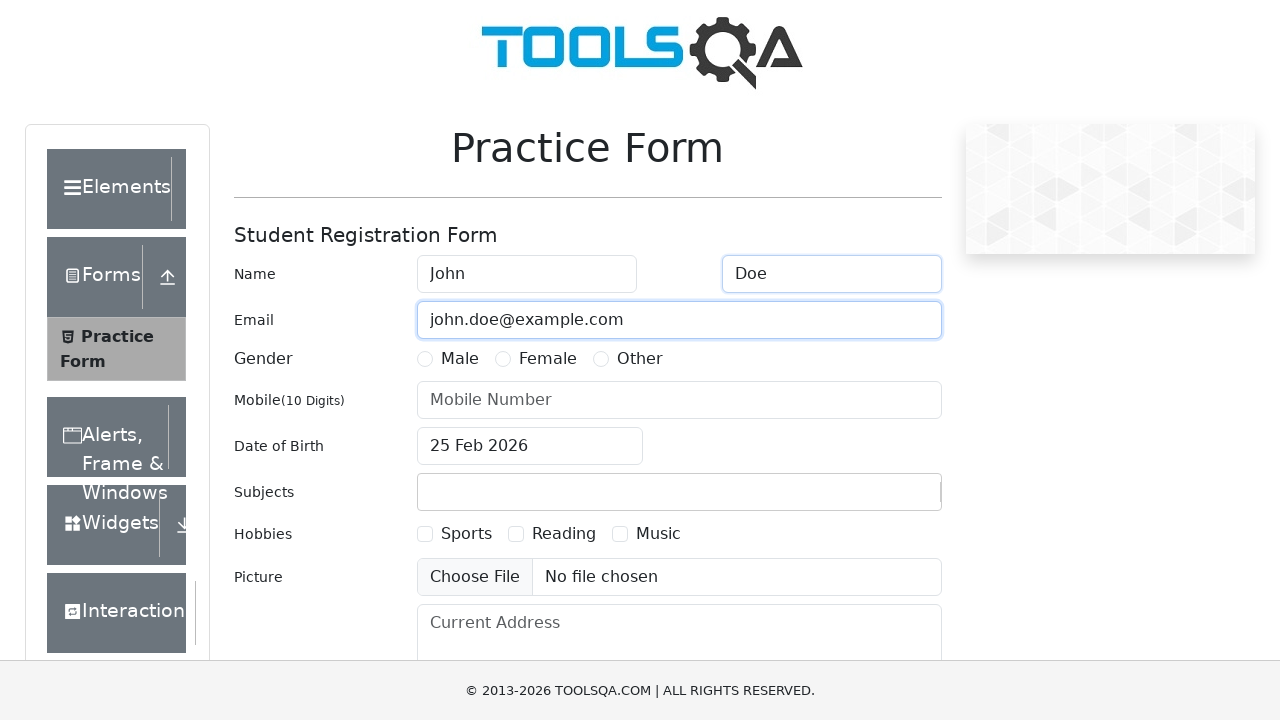

Selected 'Male' as gender at (460, 359) on label:text('Male')
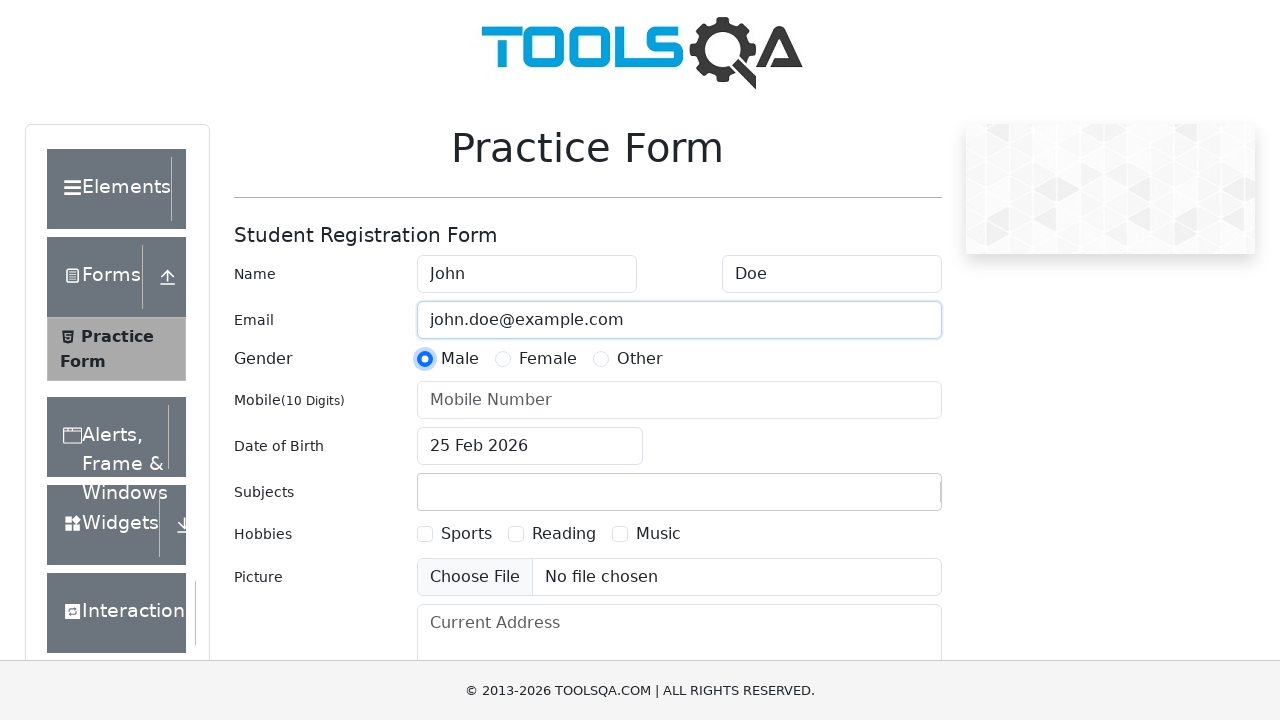

Filled mobile number field with '9876543210' on #userNumber
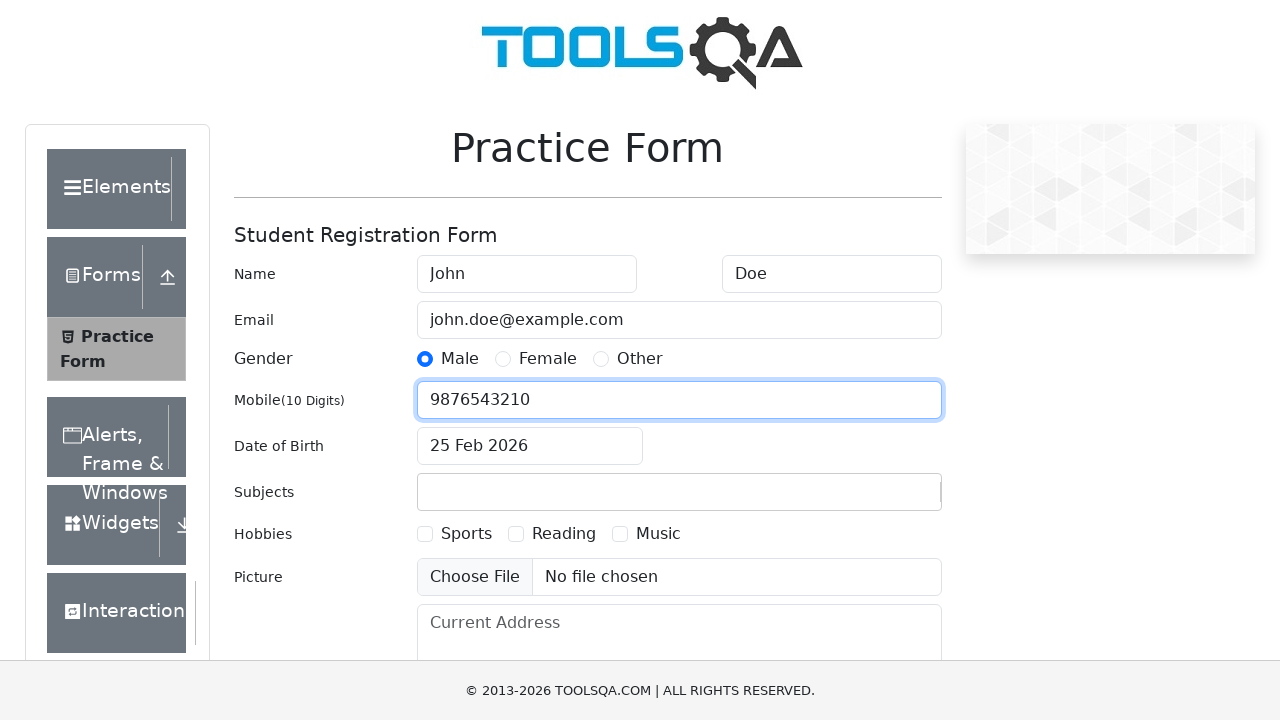

Clicked date of birth input field at (530, 446) on #dateOfBirthInput
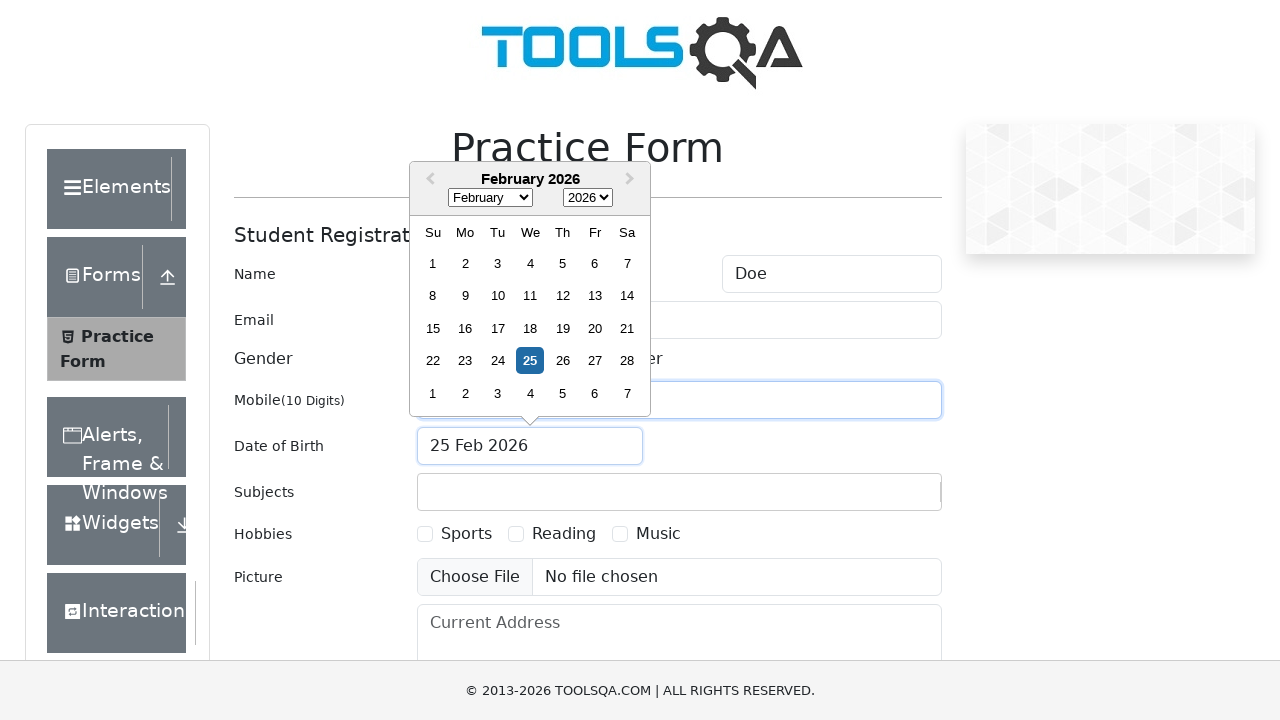

Selected 'January' from month dropdown on .react-datepicker__month-select
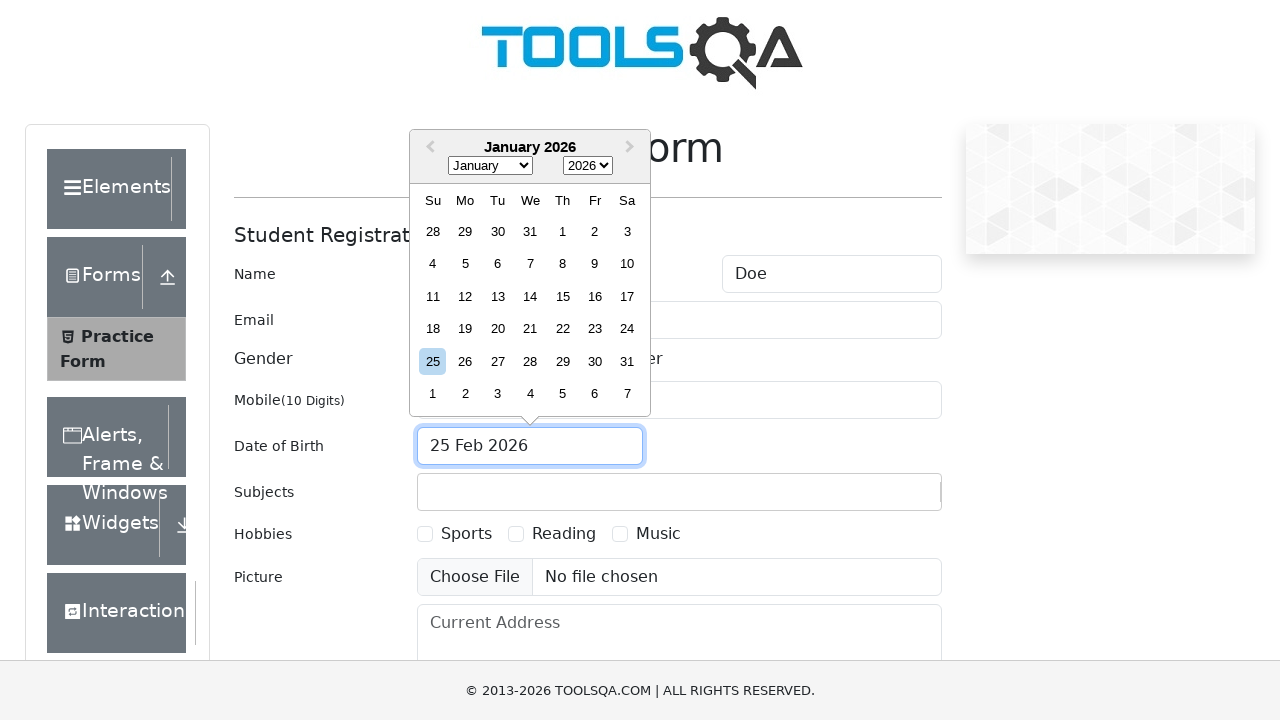

Selected '1990' from year dropdown on .react-datepicker__year-select
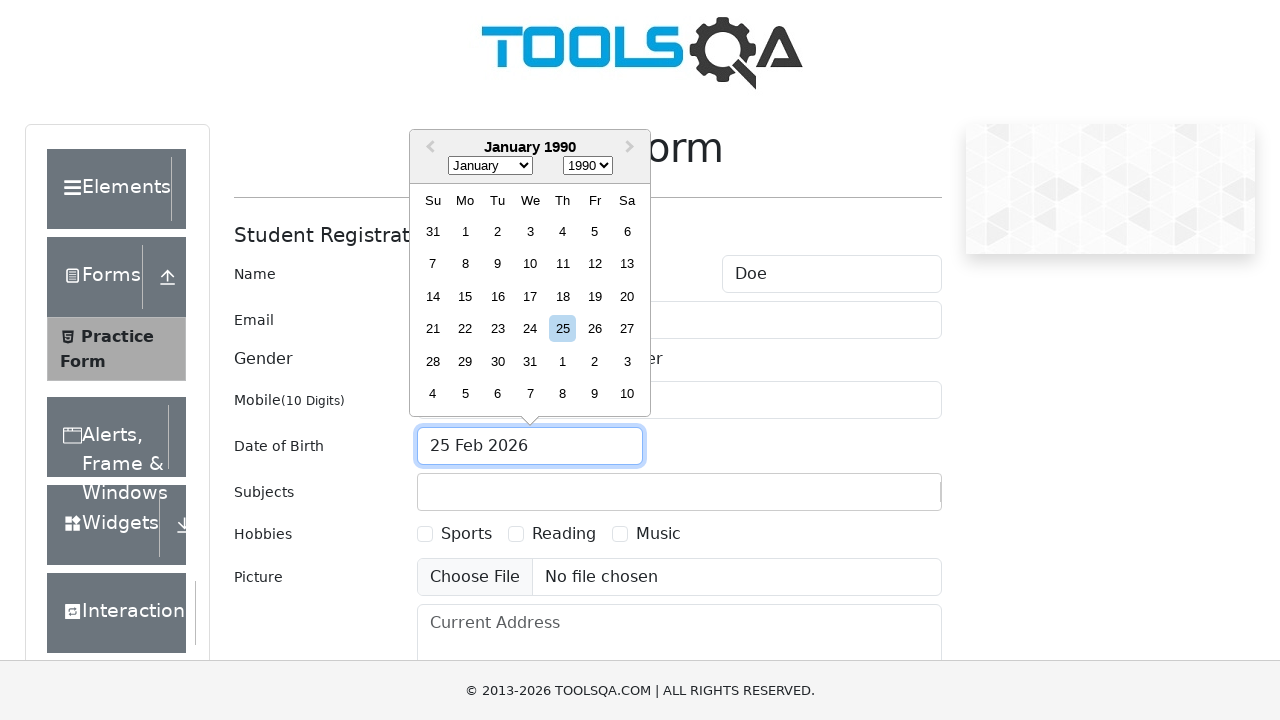

Selected day '10' from date picker at (530, 264) on div:text('10')
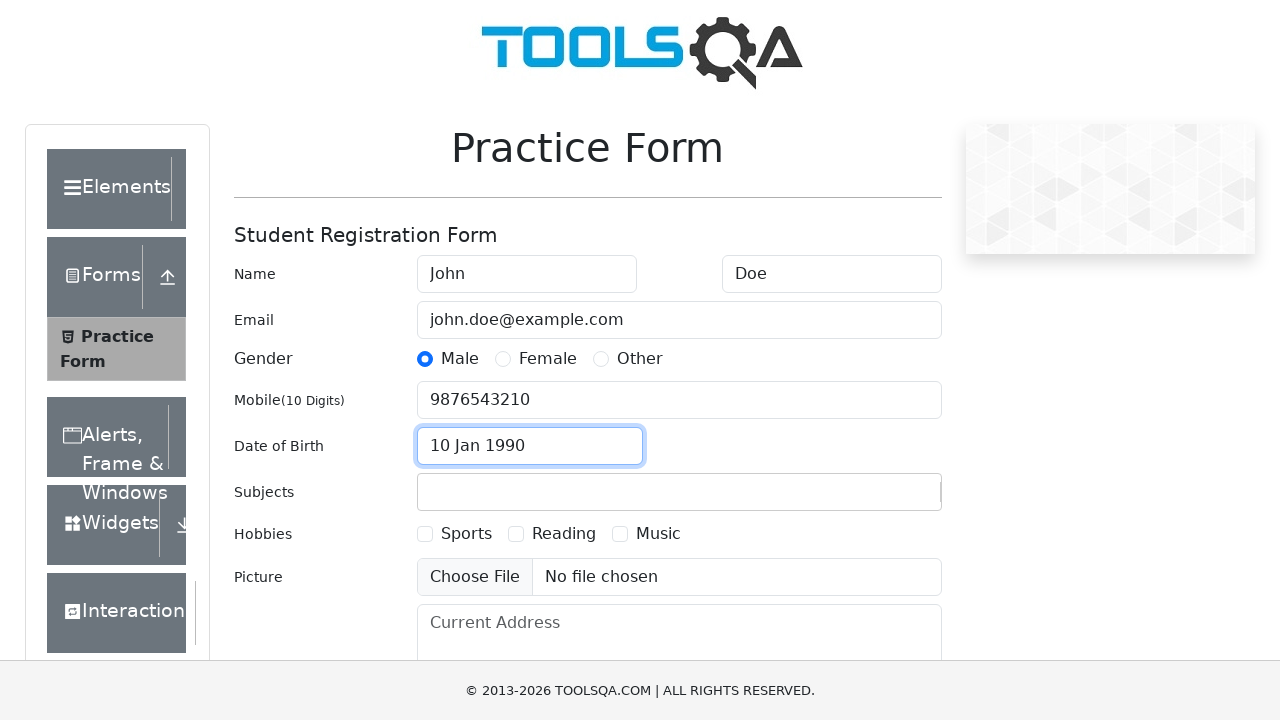

Filled subjects input field with 'Maths' on #subjectsInput
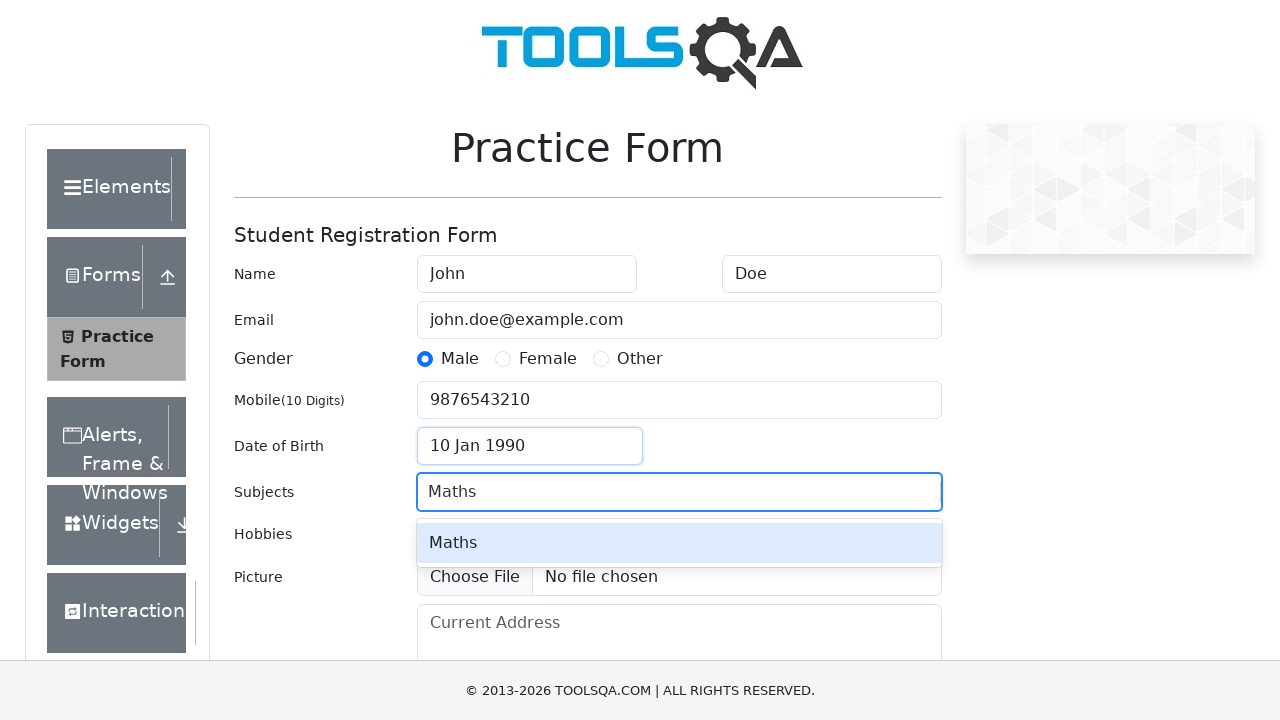

Pressed Enter to confirm subject 'Maths' on #subjectsInput
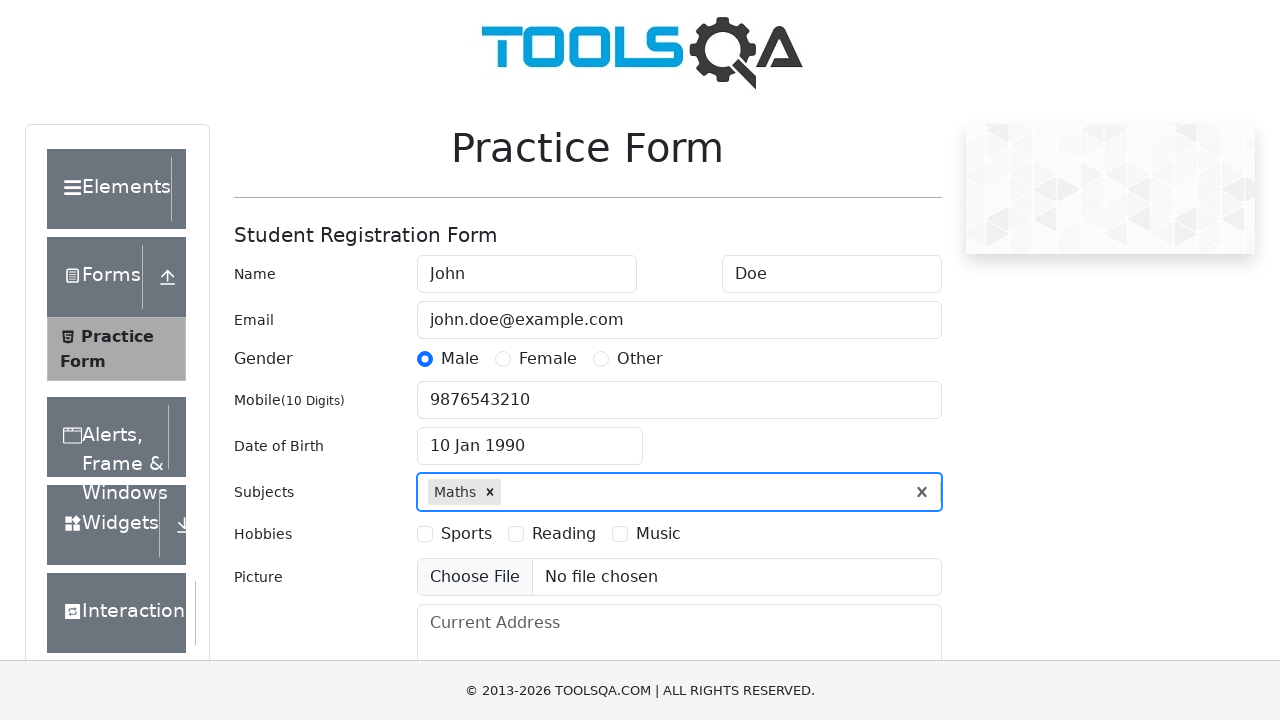

Selected 'Sports' as hobby at (466, 534) on label:text('Sports')
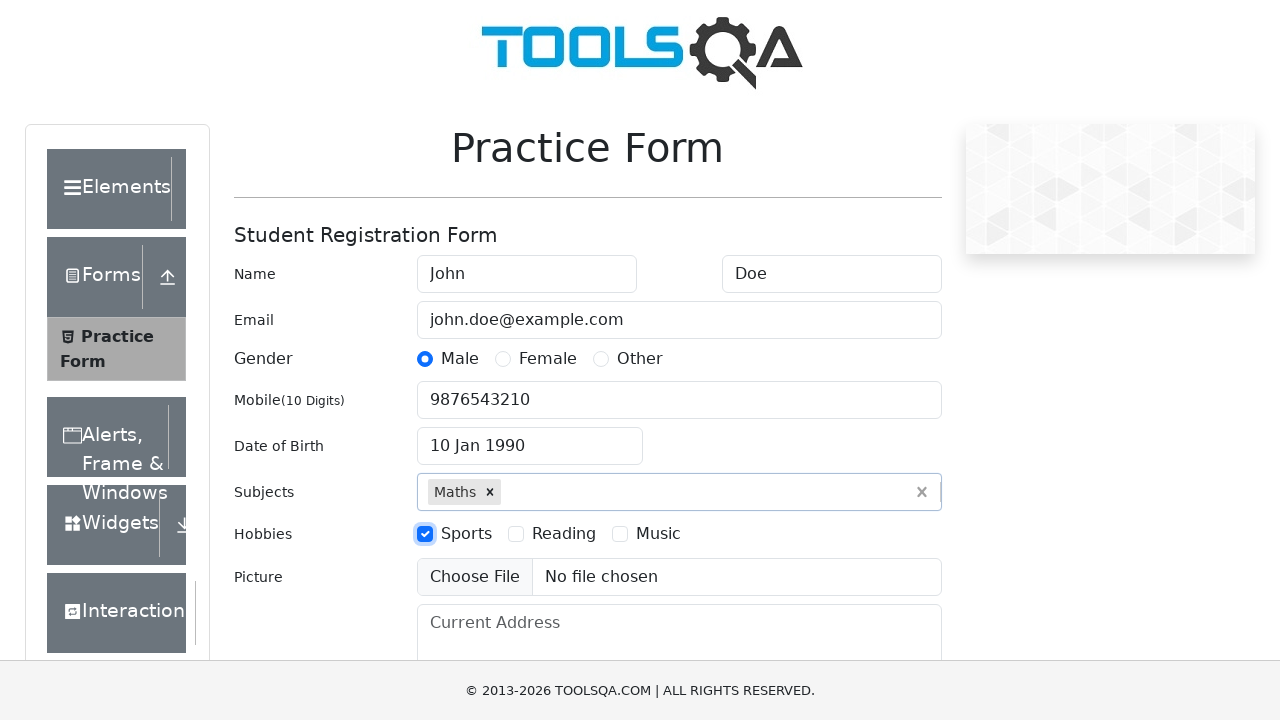

Set empty input files for upload picture field
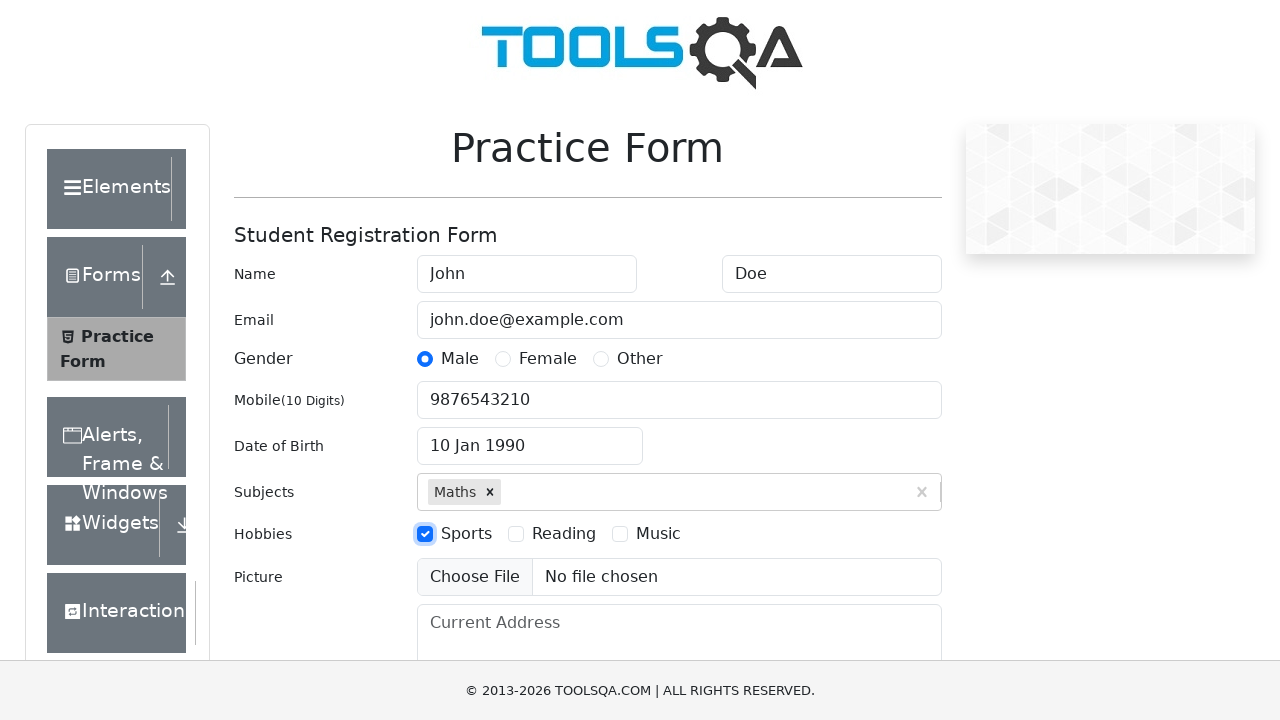

Filled current address with '123 Main Street, Springfield' on #currentAddress
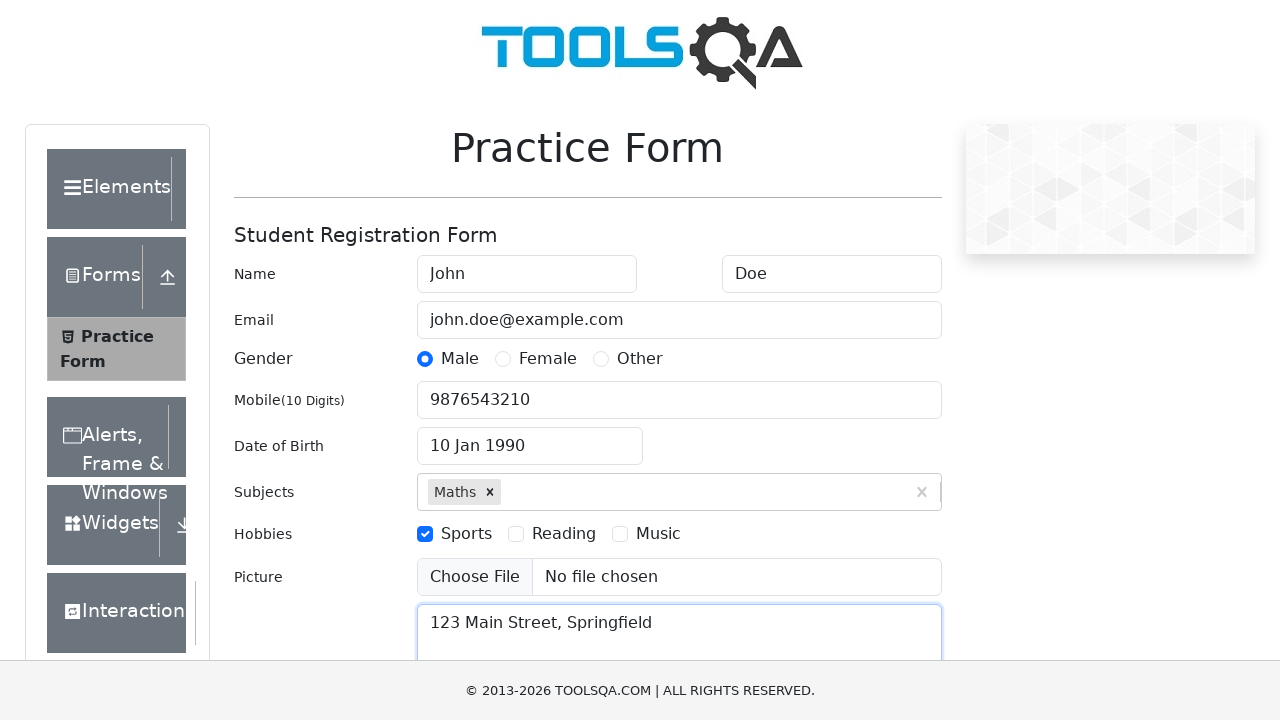

Filled state field with 'NCR' on #react-select-3-input
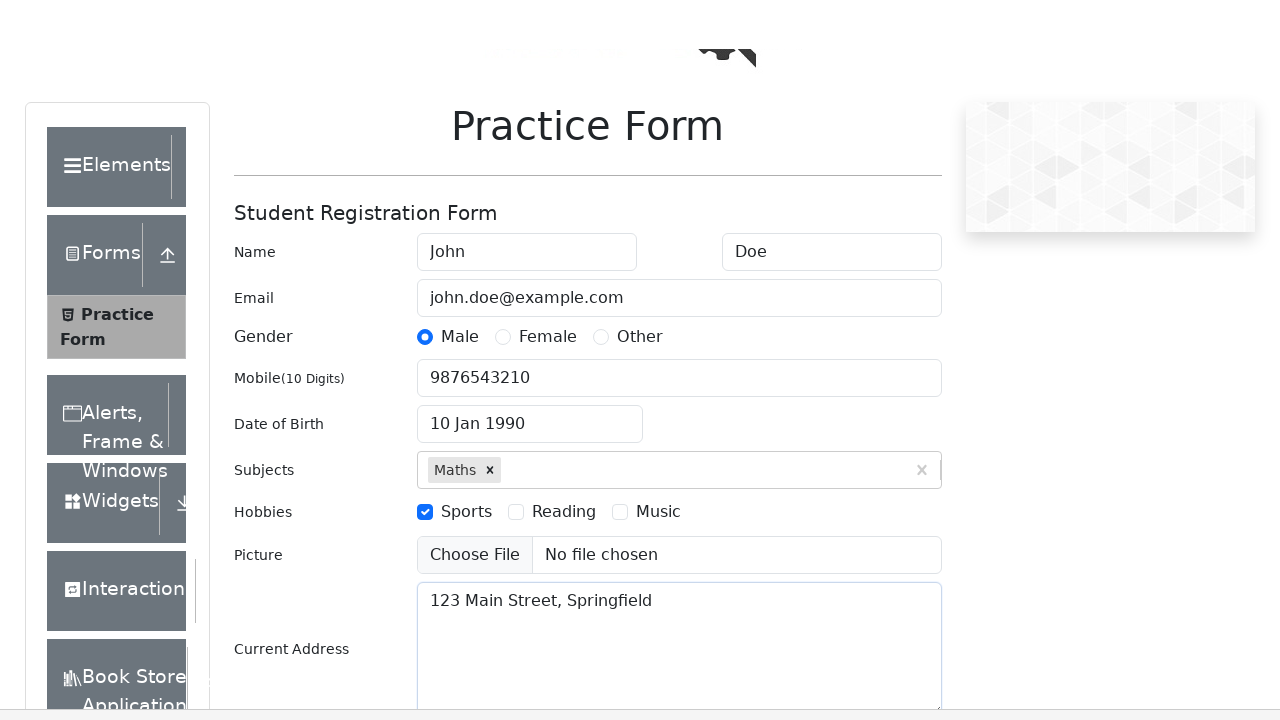

Pressed Enter to confirm state 'NCR' on #react-select-3-input
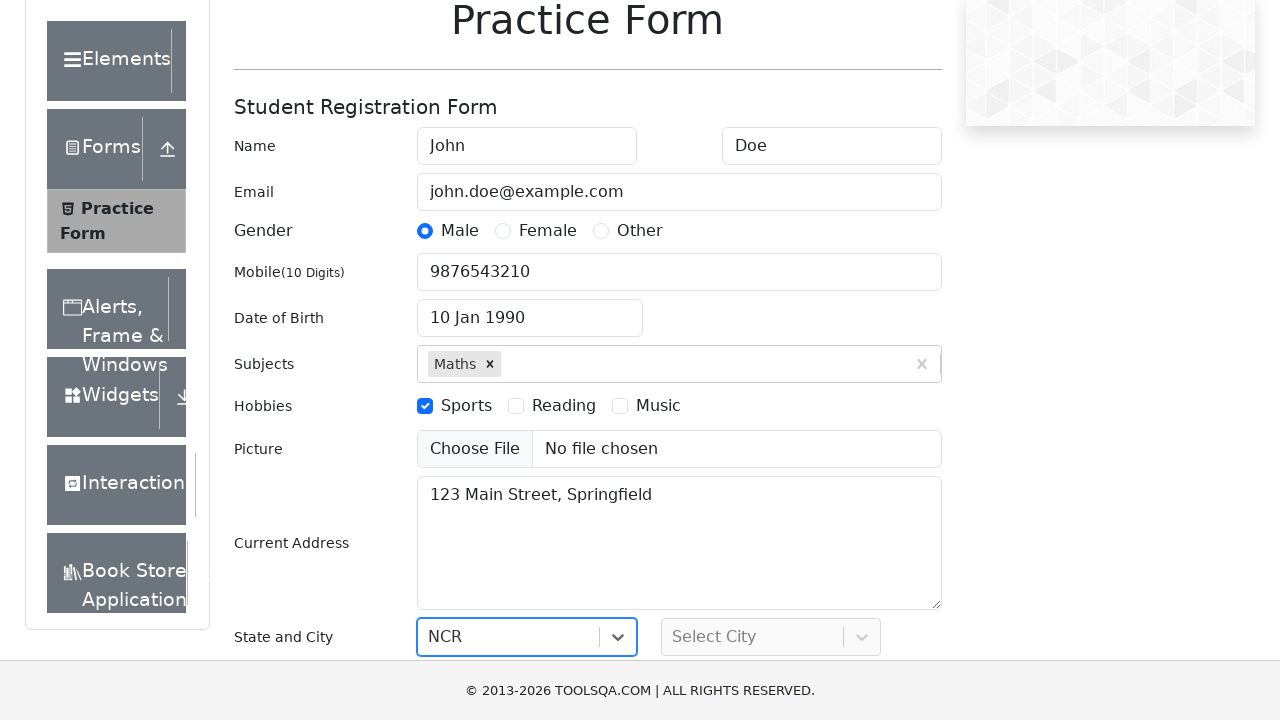

Filled city field with 'Delhi' on #react-select-4-input
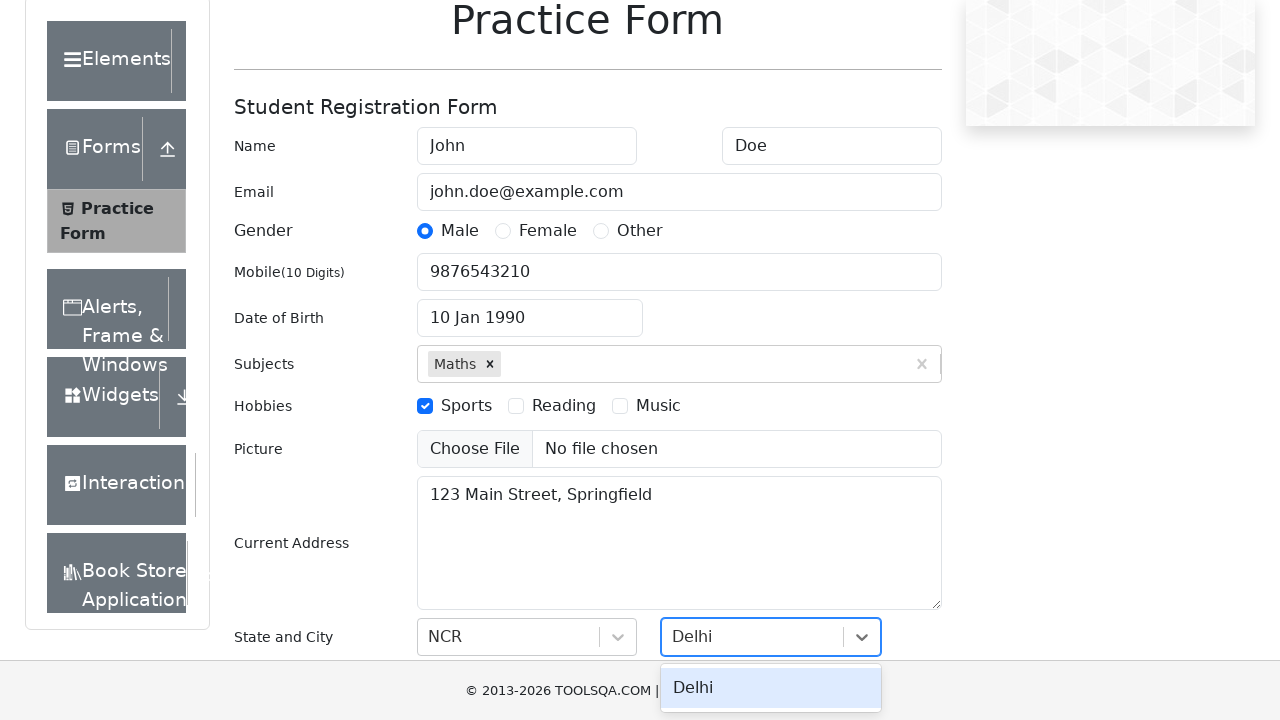

Pressed Enter to confirm city 'Delhi' on #react-select-4-input
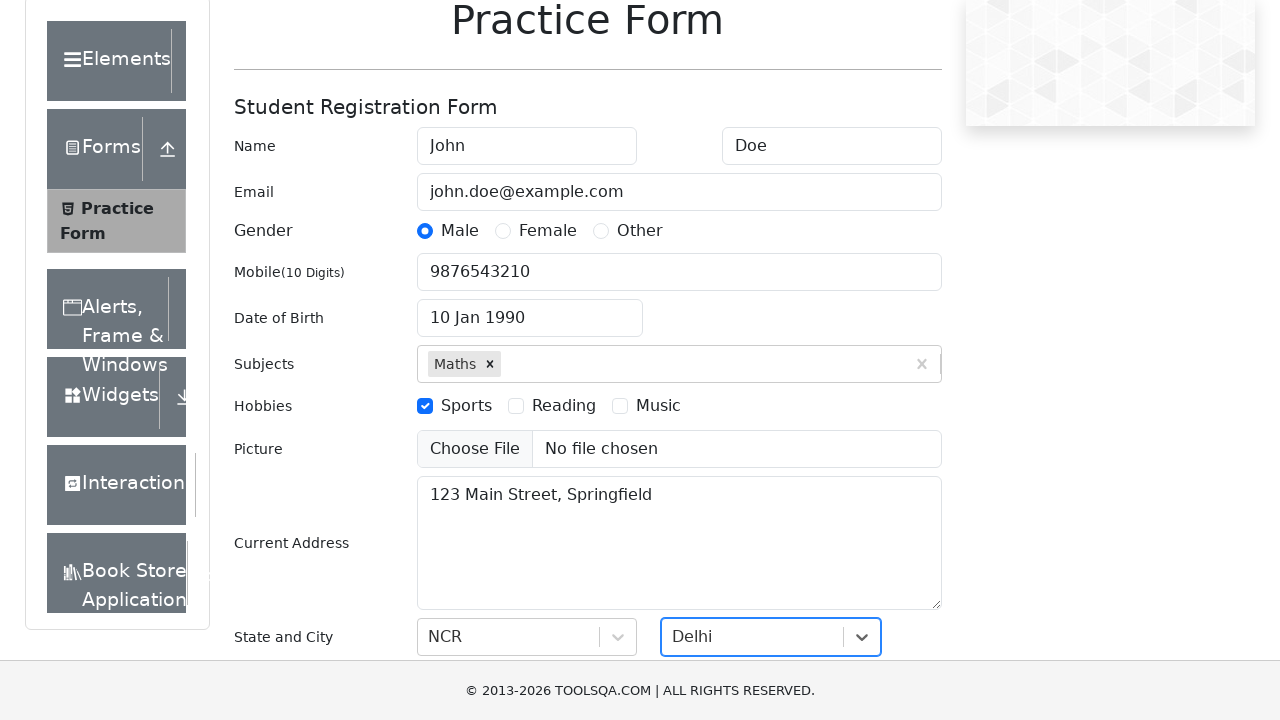

Clicked submit button to submit registration form at (885, 499) on #submit
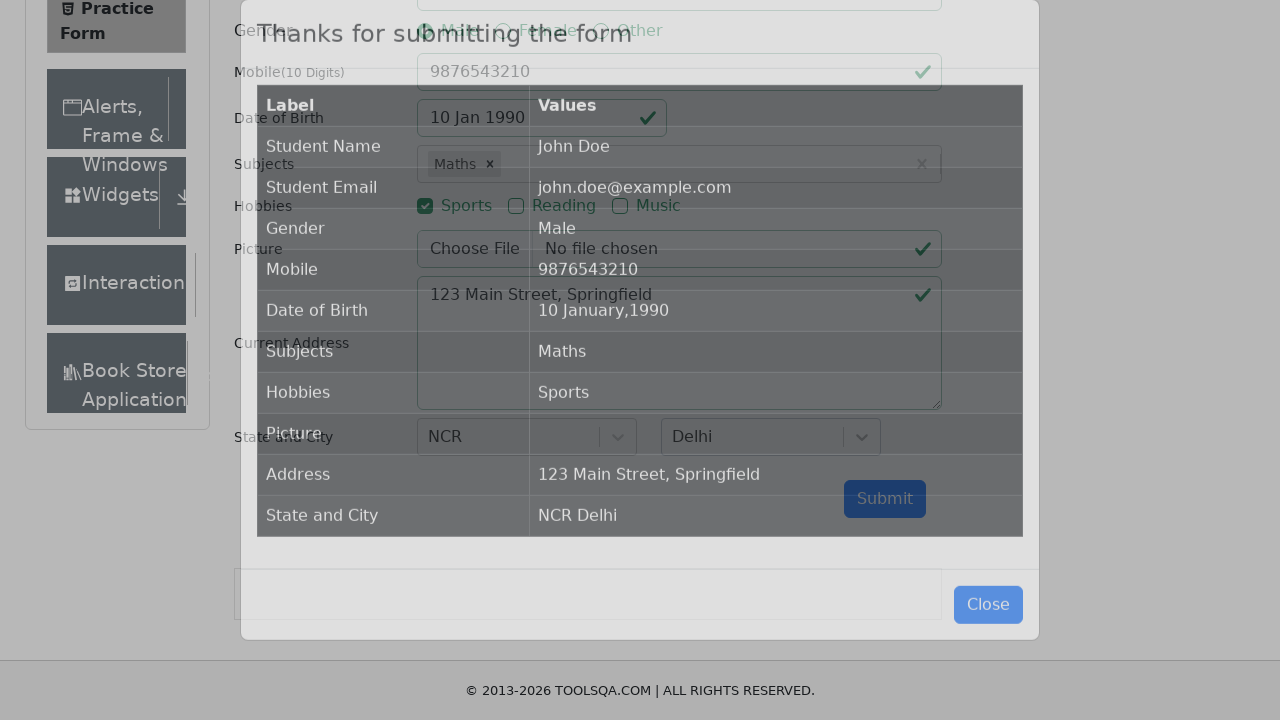

Confirmation modal appeared successfully
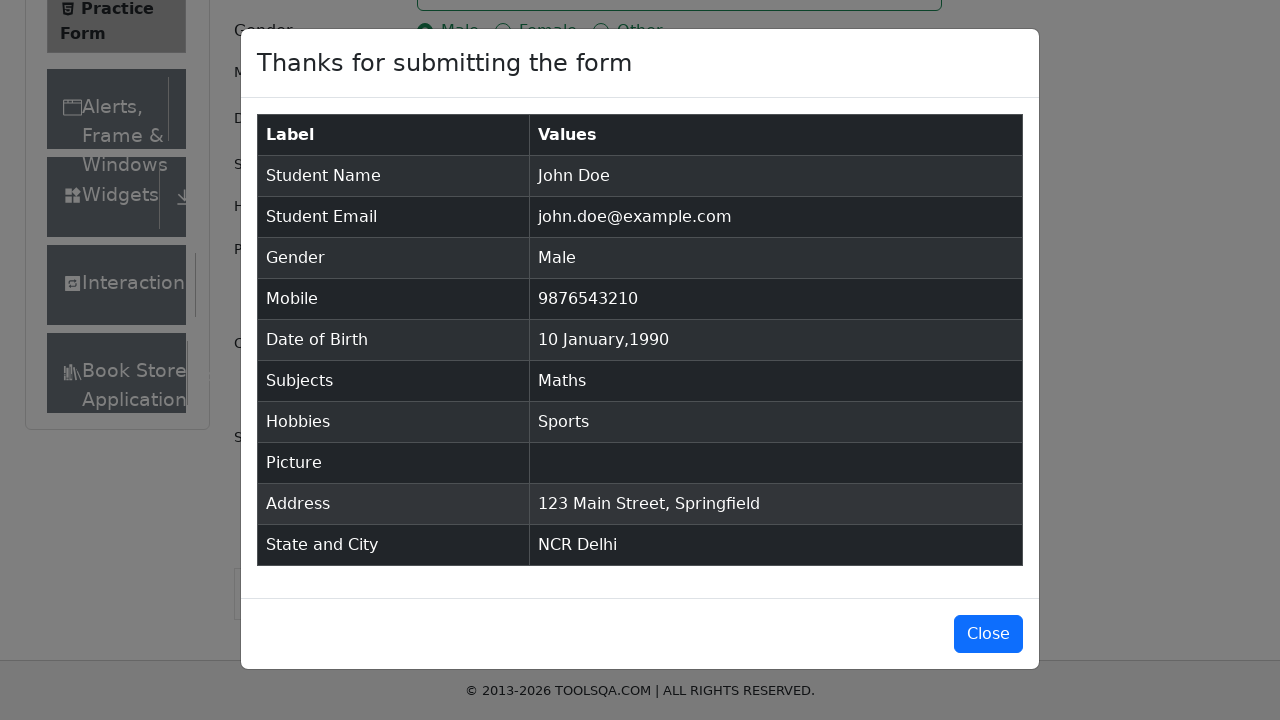

Clicked button to close confirmation modal at (988, 634) on #closeLargeModal
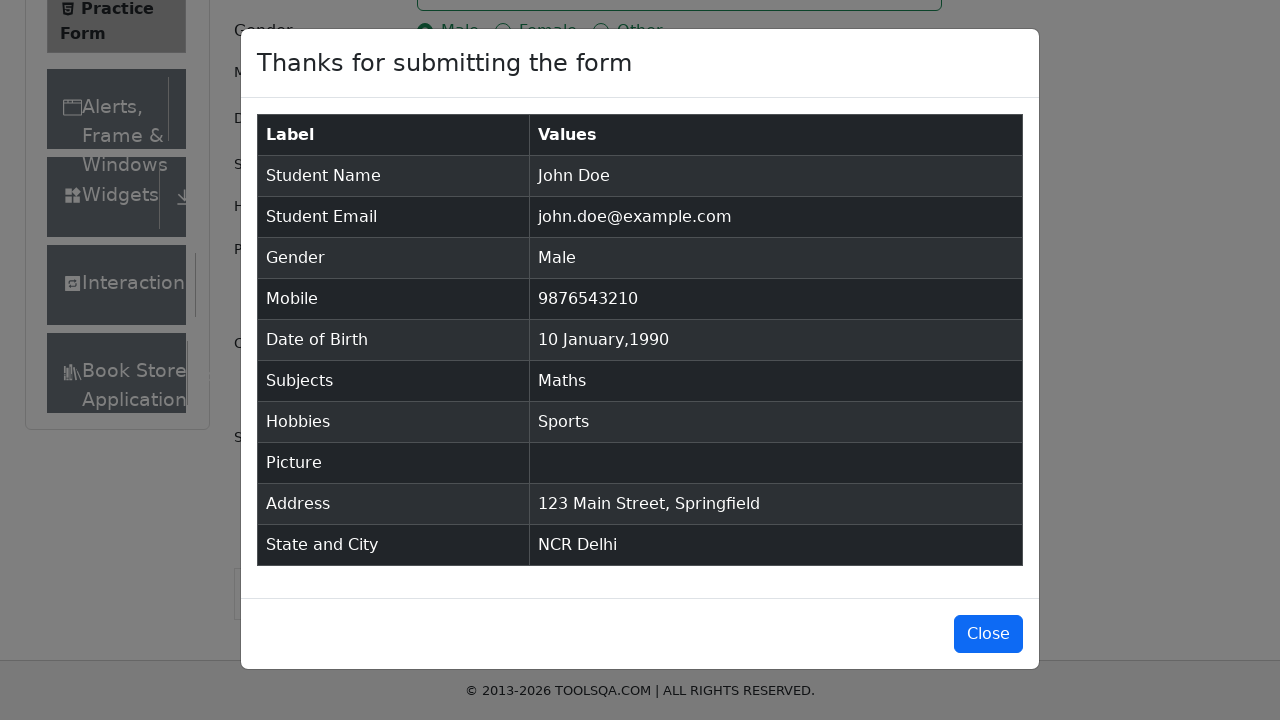

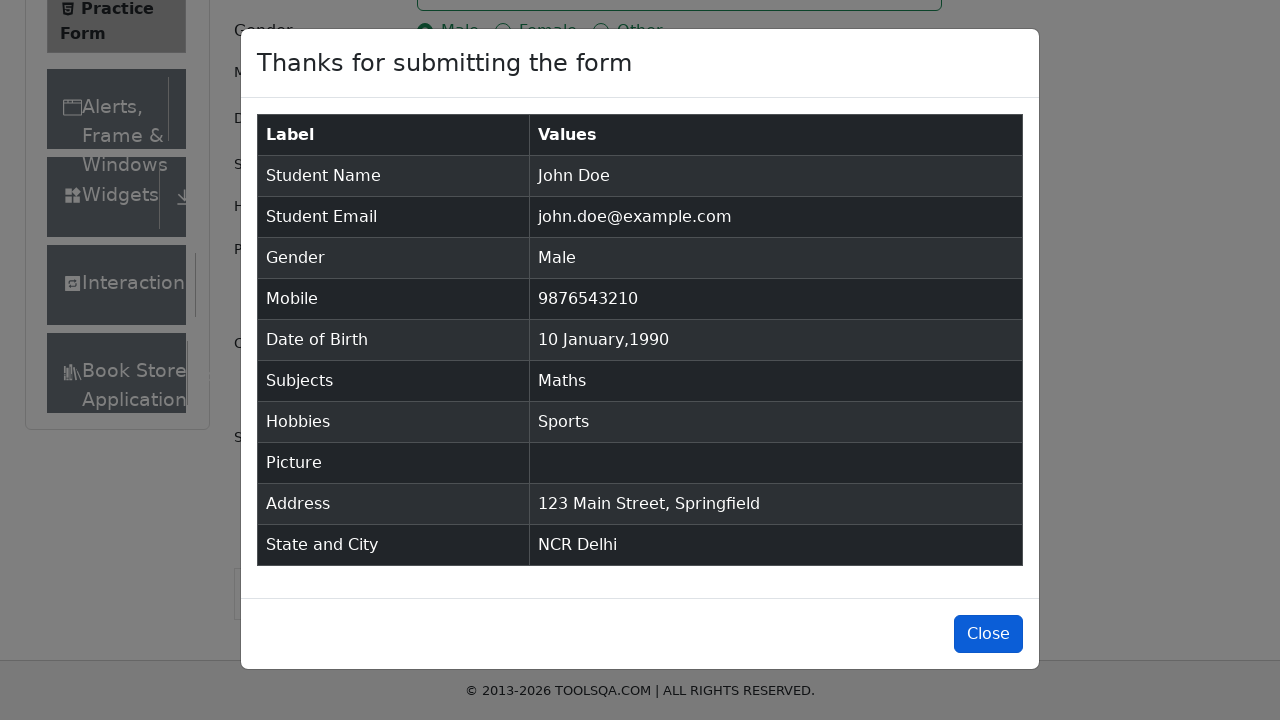